Tests single key presses (Tab and Enter) for form navigation and submission

Starting URL: https://artoftesting.com/samplesiteforselenium

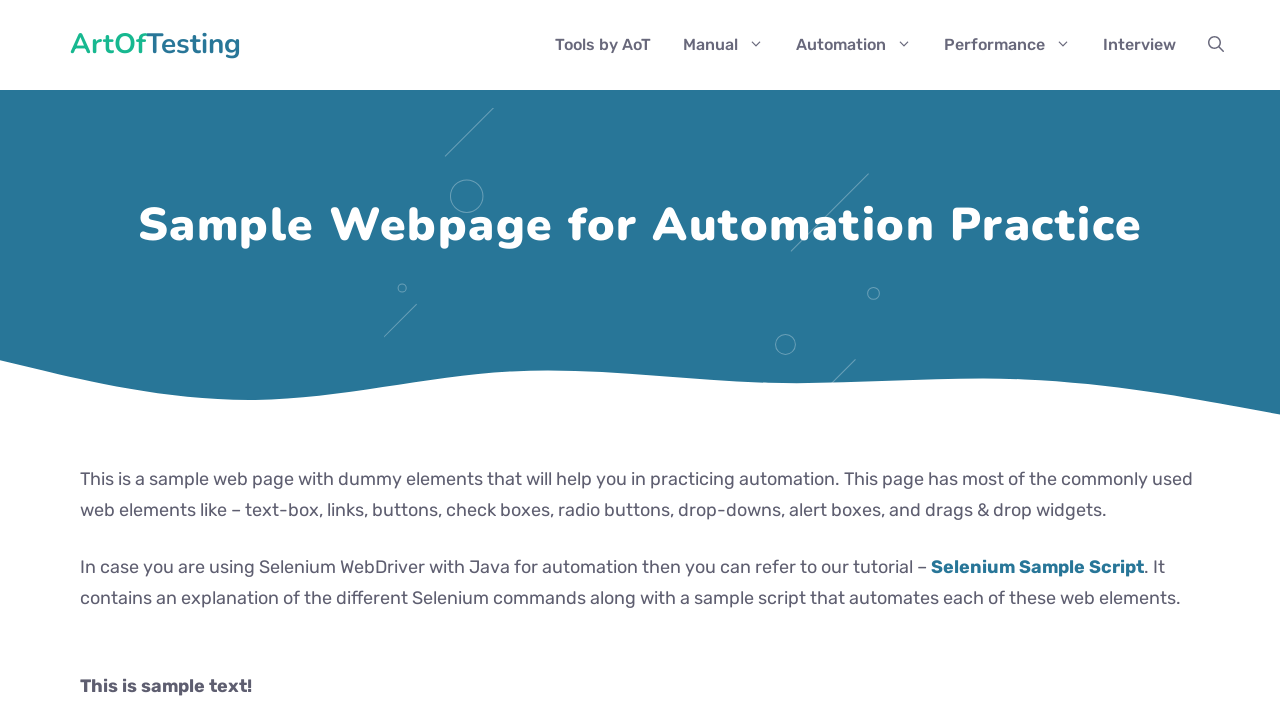

Filled first name field with 'Money bhai is love' on xpath=//input[@id="fname"]
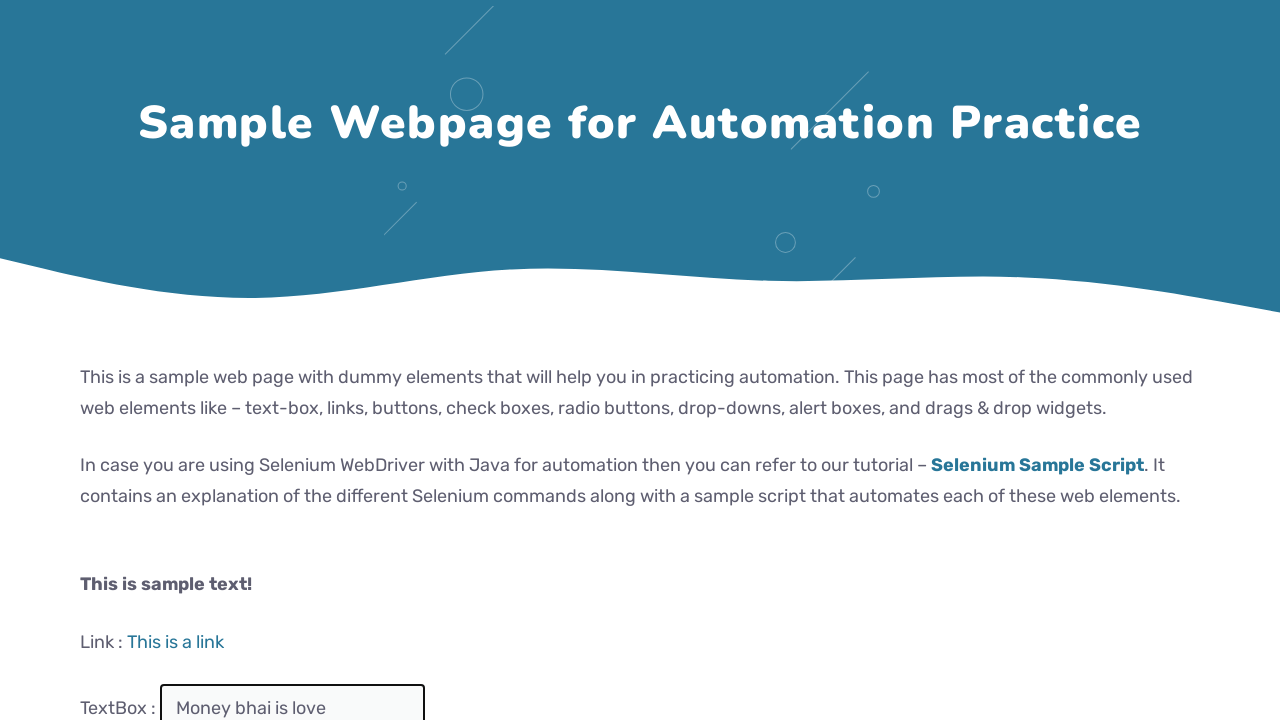

Pressed Tab key to navigate to next form field on xpath=//input[@id="fname"]
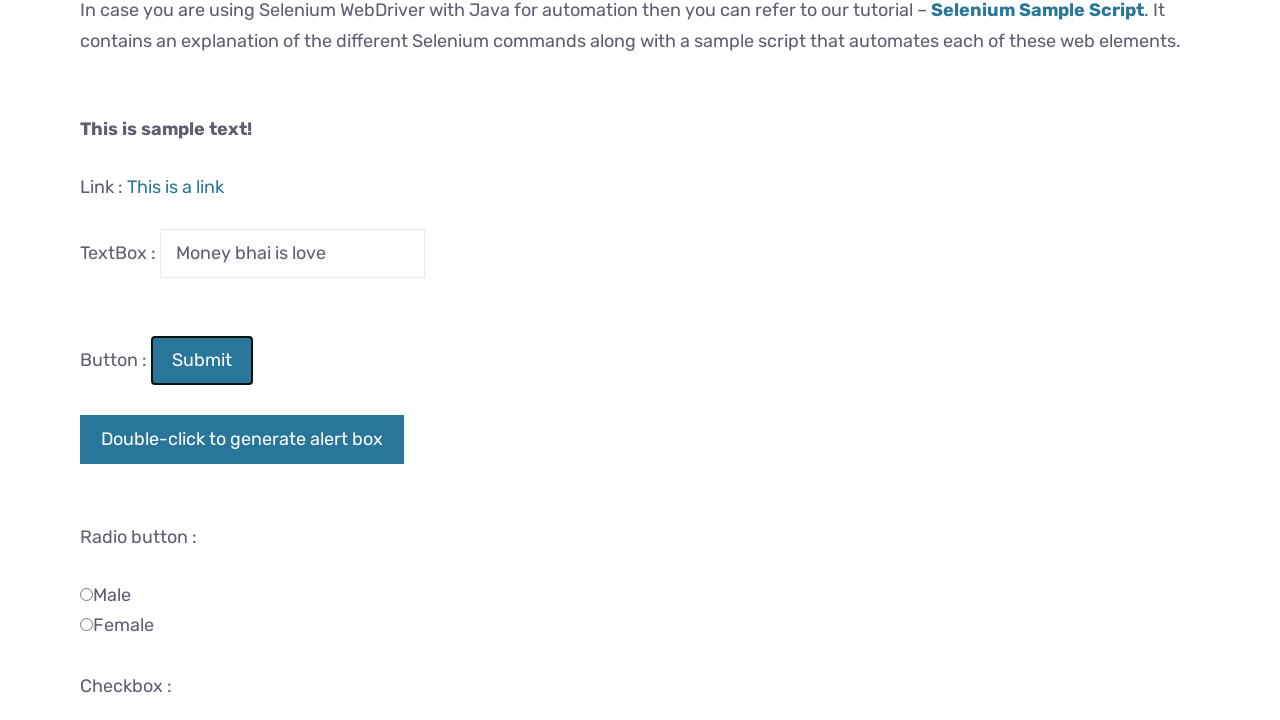

Pressed Enter key on button to submit form on xpath=//button[@id="idOfButton"]
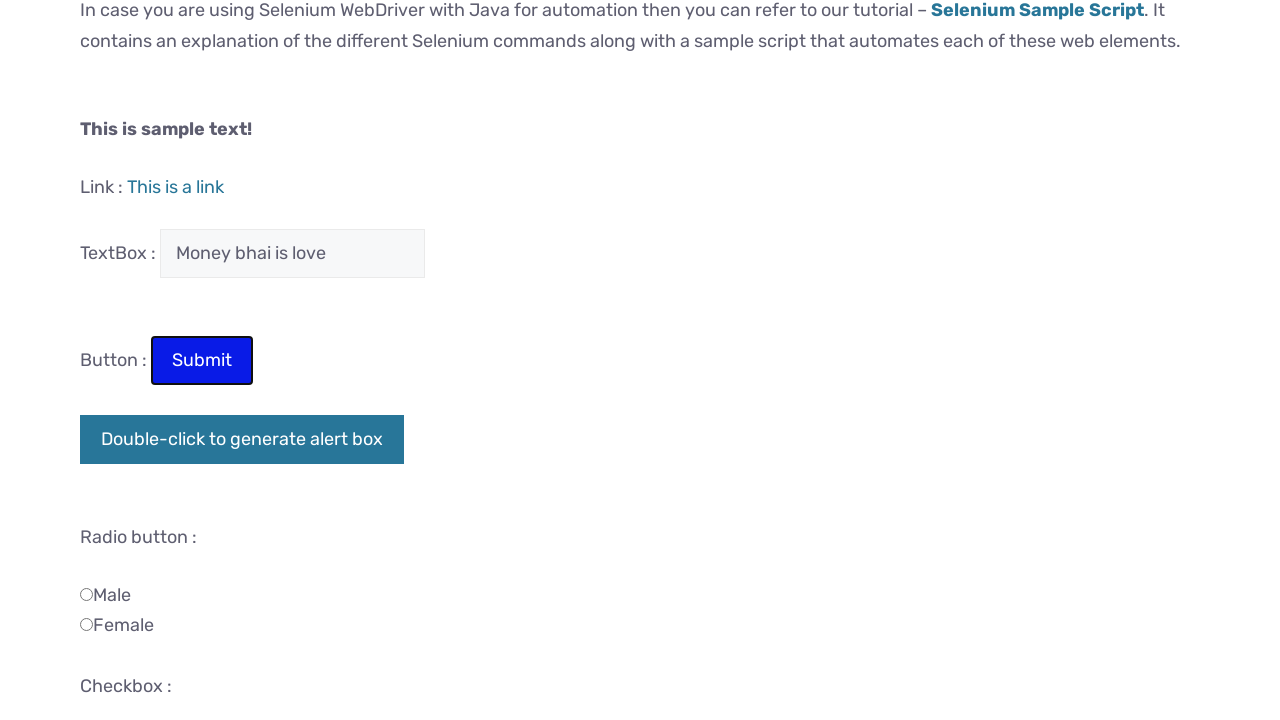

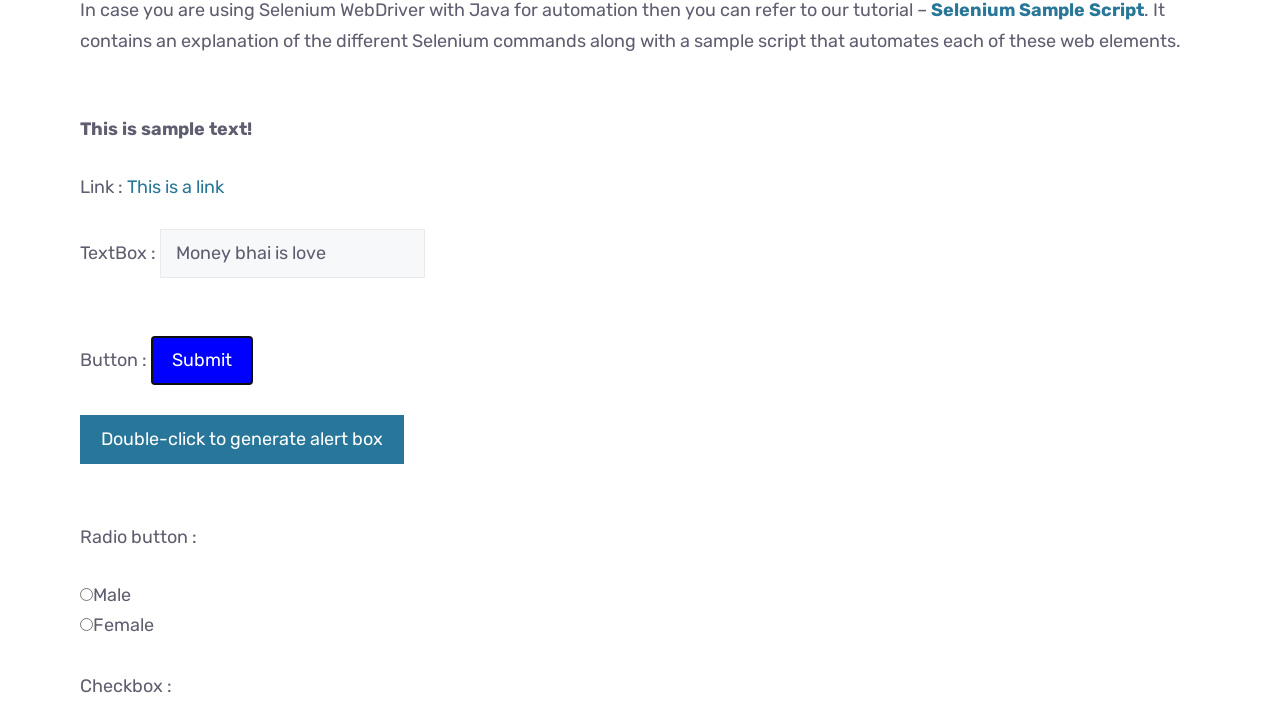